Tests that the currently applied filter link is highlighted

Starting URL: https://demo.playwright.dev/todomvc

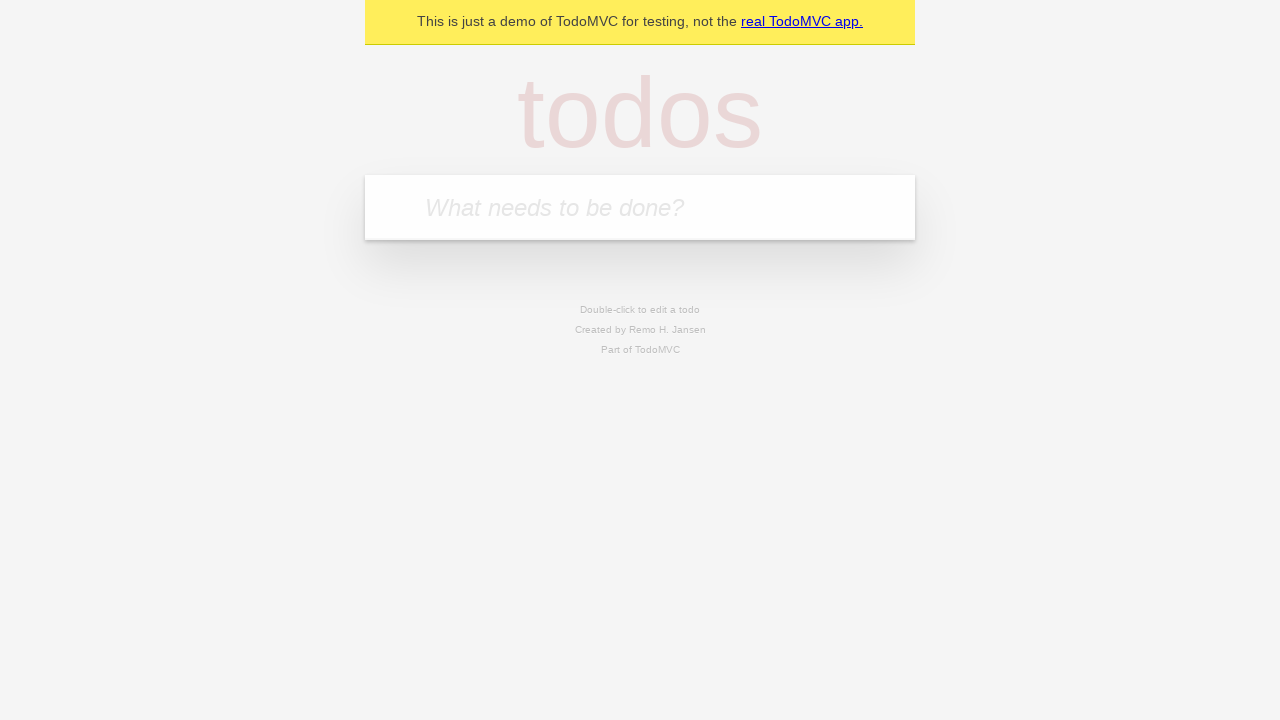

Filled todo input with 'buy some cheese' on internal:attr=[placeholder="What needs to be done?"i]
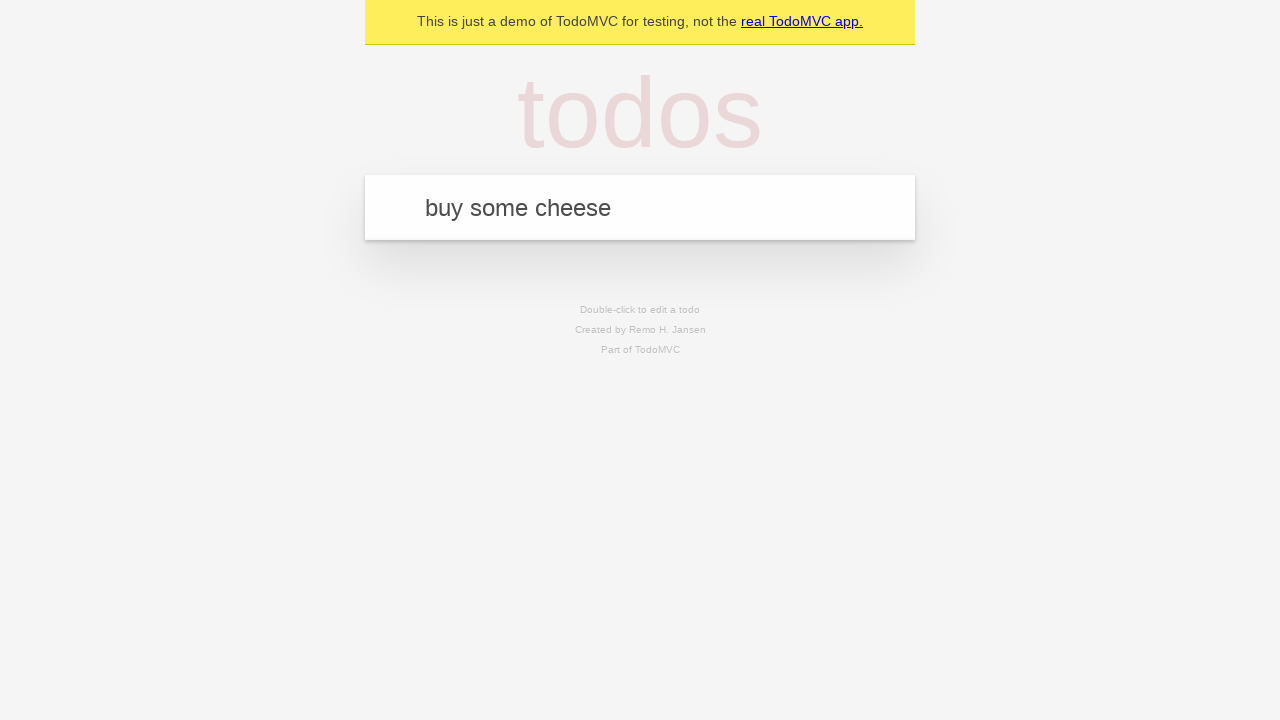

Pressed Enter to add first todo on internal:attr=[placeholder="What needs to be done?"i]
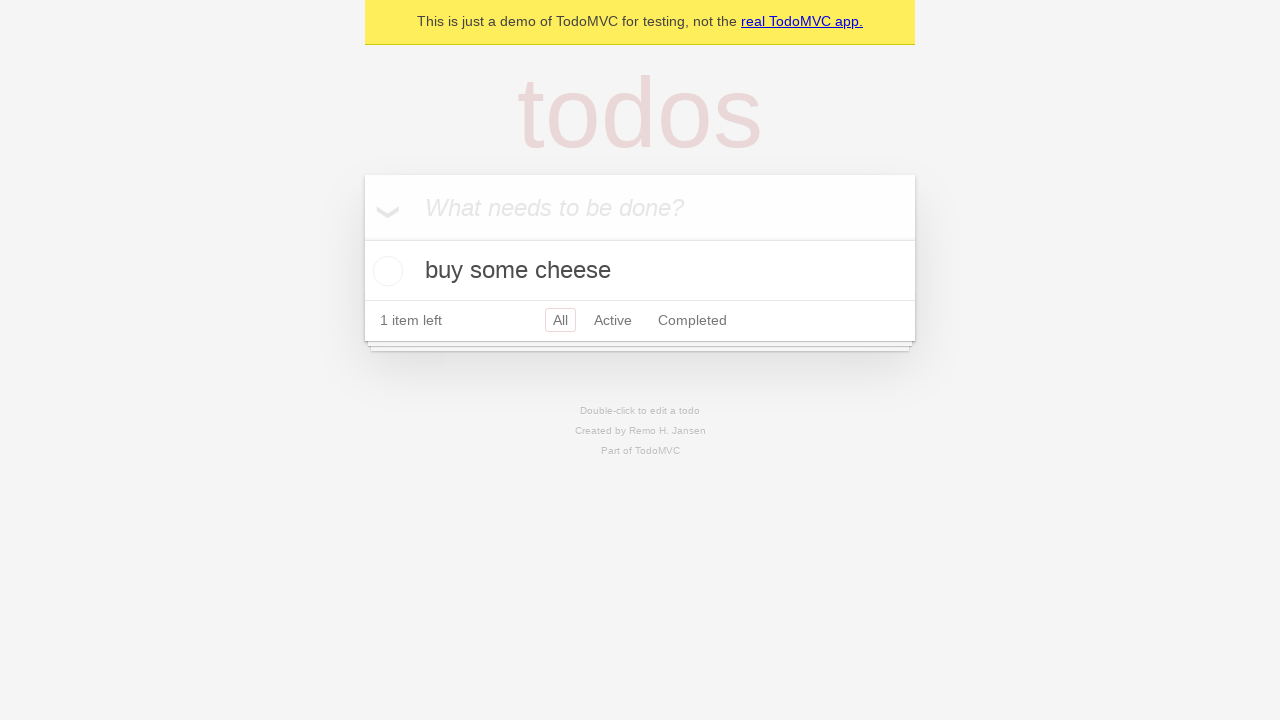

Filled todo input with 'feed the cat' on internal:attr=[placeholder="What needs to be done?"i]
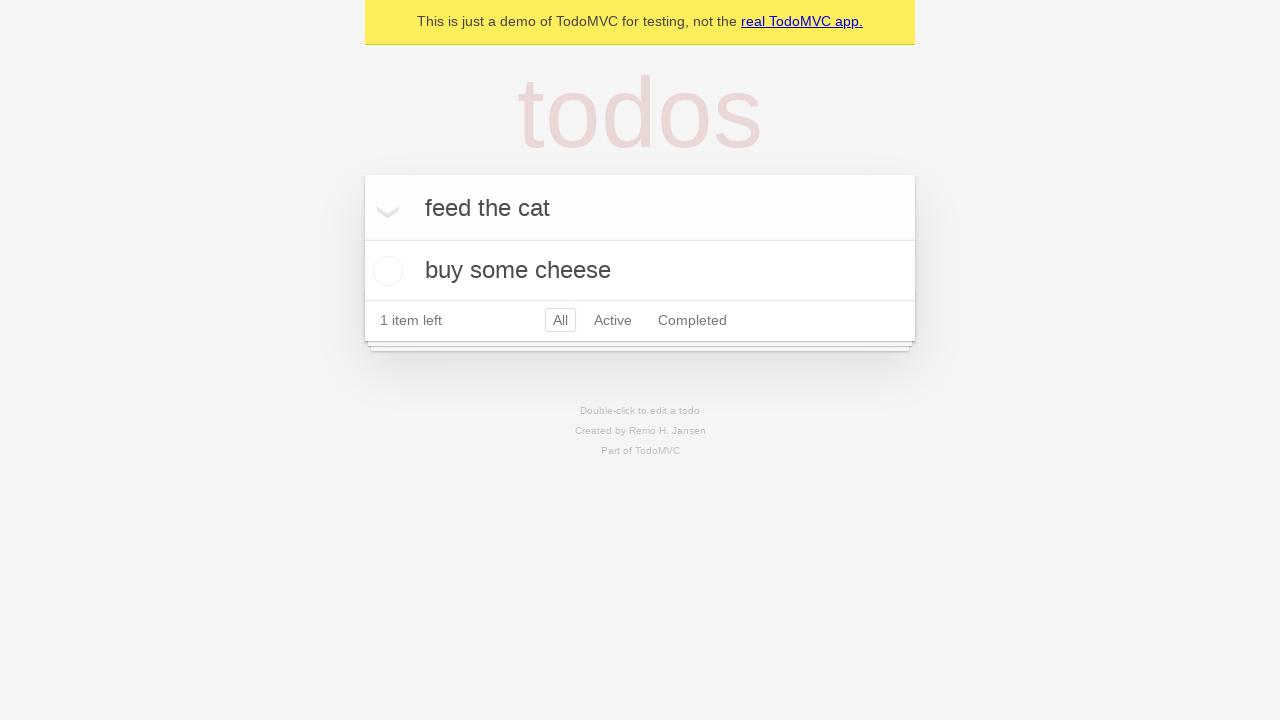

Pressed Enter to add second todo on internal:attr=[placeholder="What needs to be done?"i]
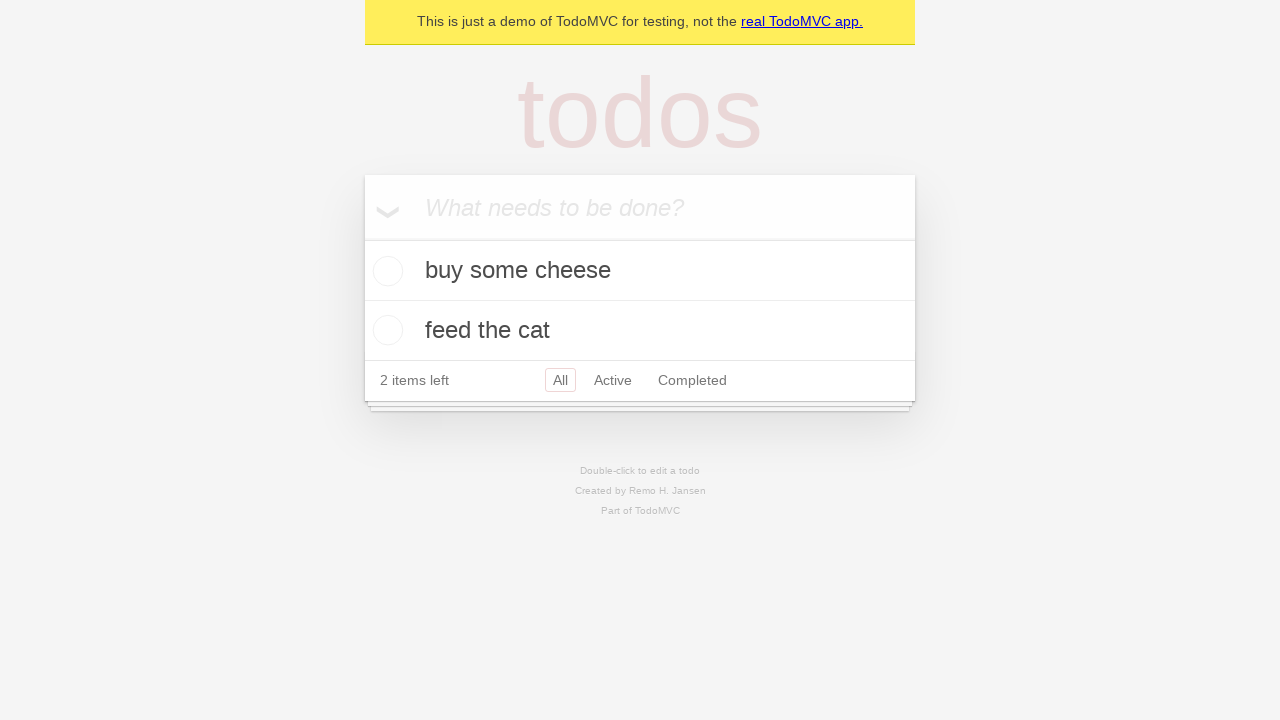

Filled todo input with 'book a doctors appointment' on internal:attr=[placeholder="What needs to be done?"i]
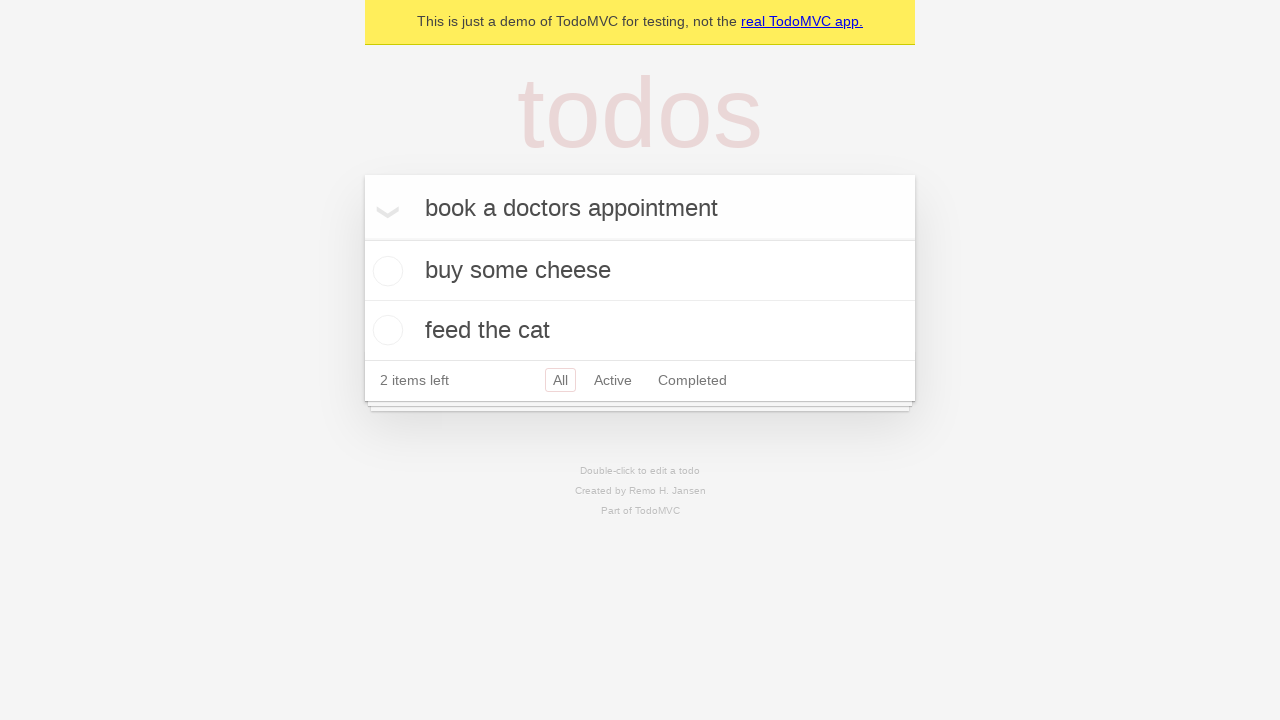

Pressed Enter to add third todo on internal:attr=[placeholder="What needs to be done?"i]
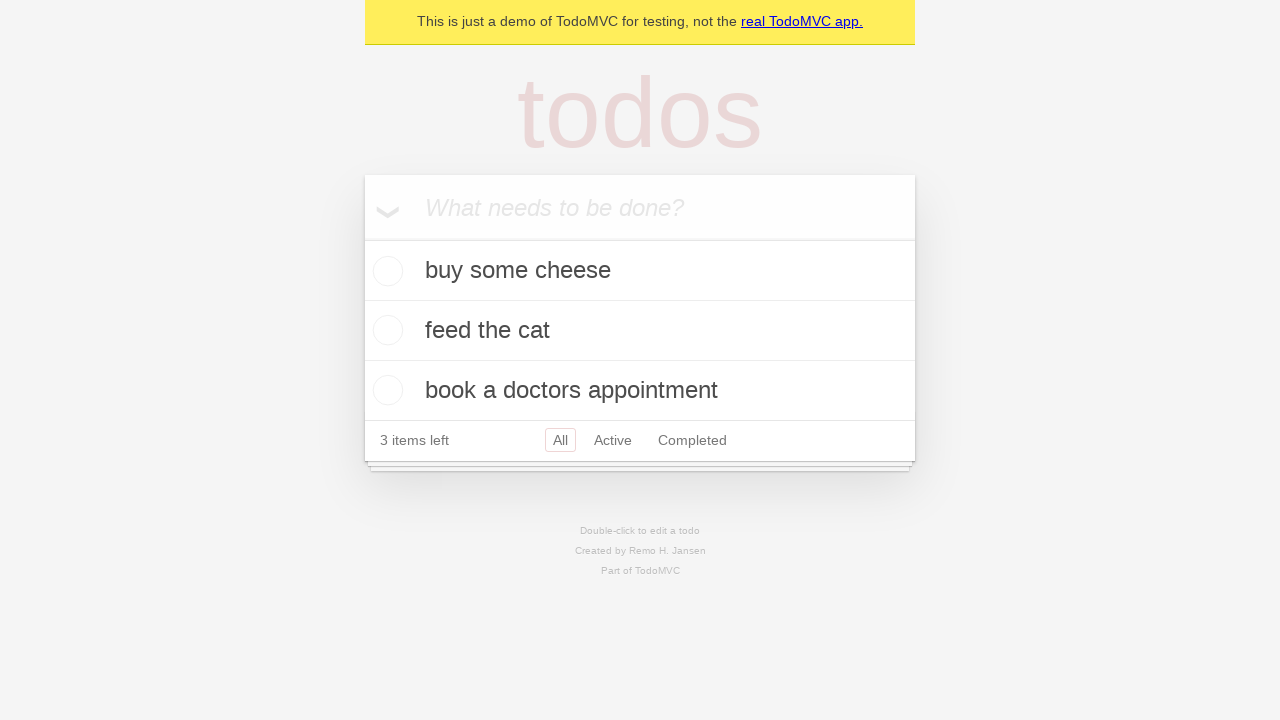

Clicked Active filter link at (613, 440) on internal:role=link[name="Active"i]
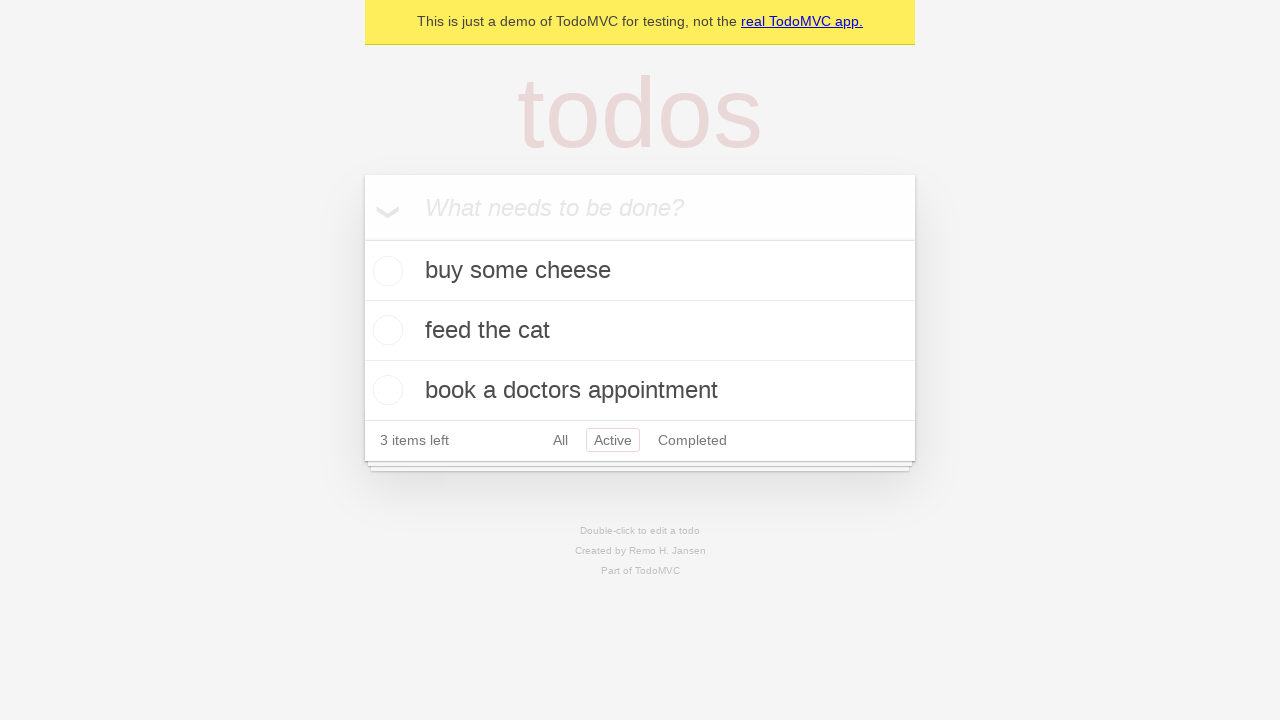

Clicked Completed filter link to verify it becomes highlighted at (692, 440) on internal:role=link[name="Completed"i]
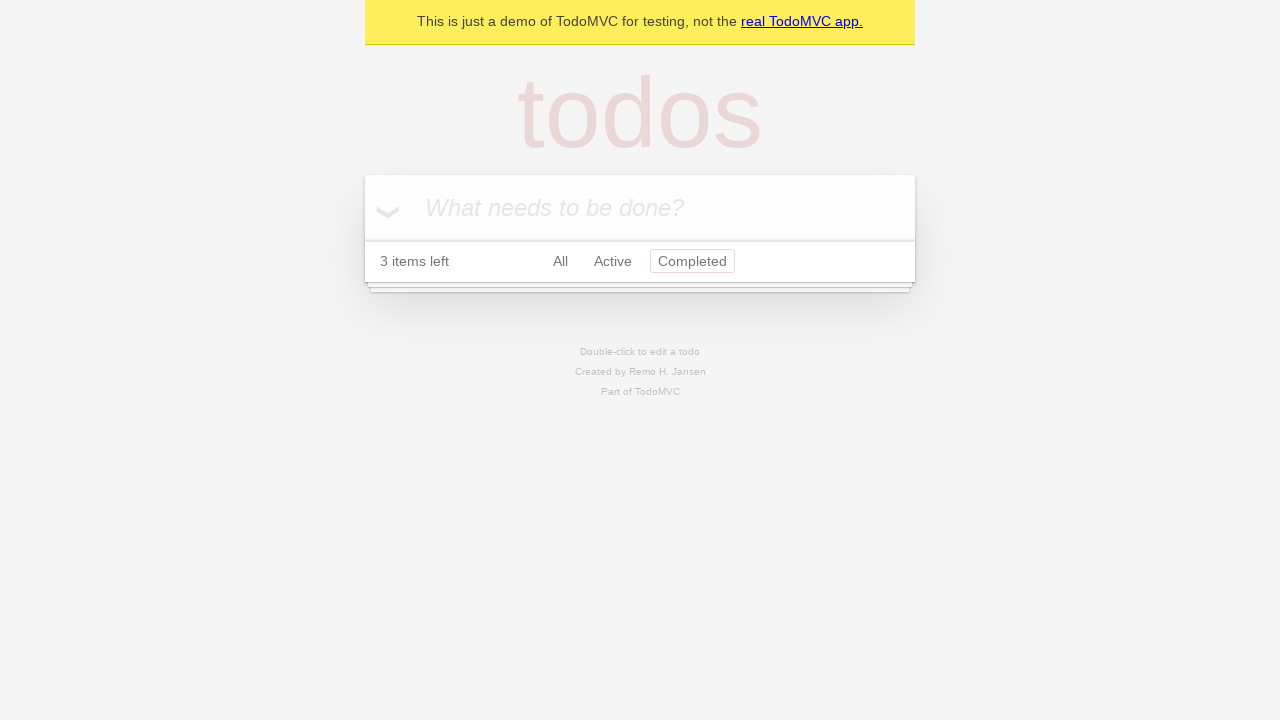

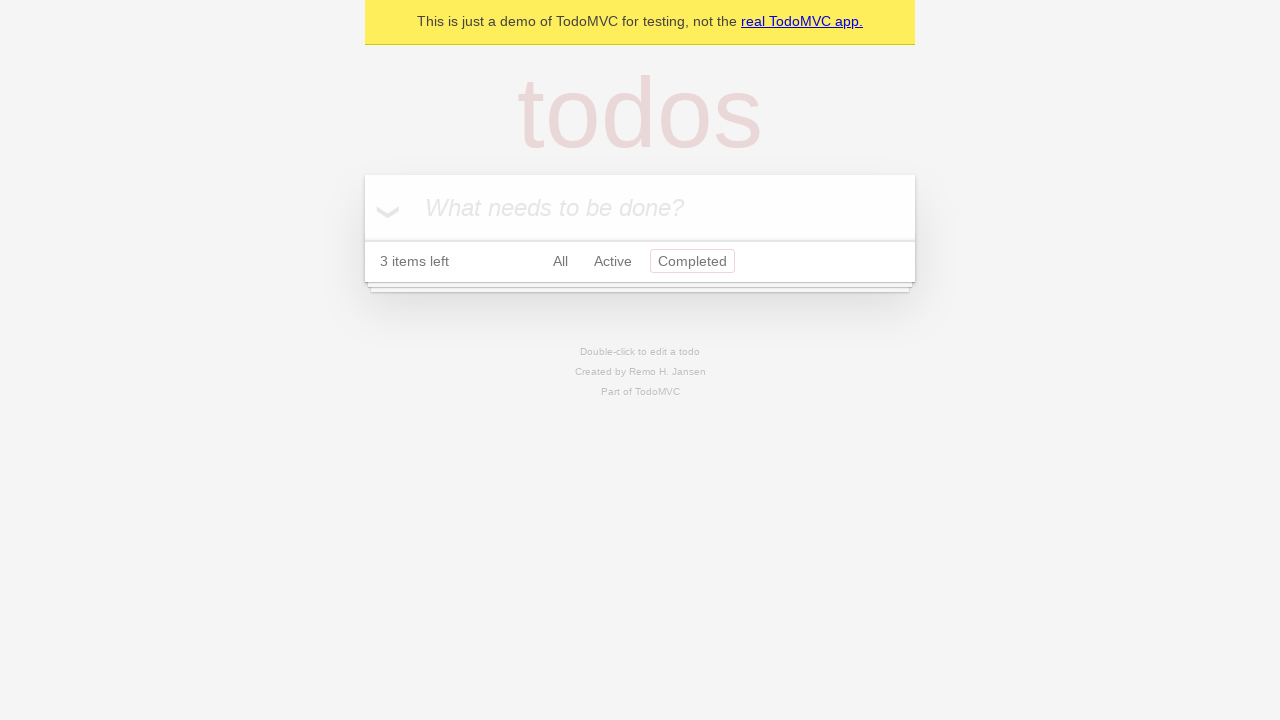